Tests window handling functionality by opening a new window through a button click and switching between the main and child windows

Starting URL: http://demo.automationtesting.in/Windows.html

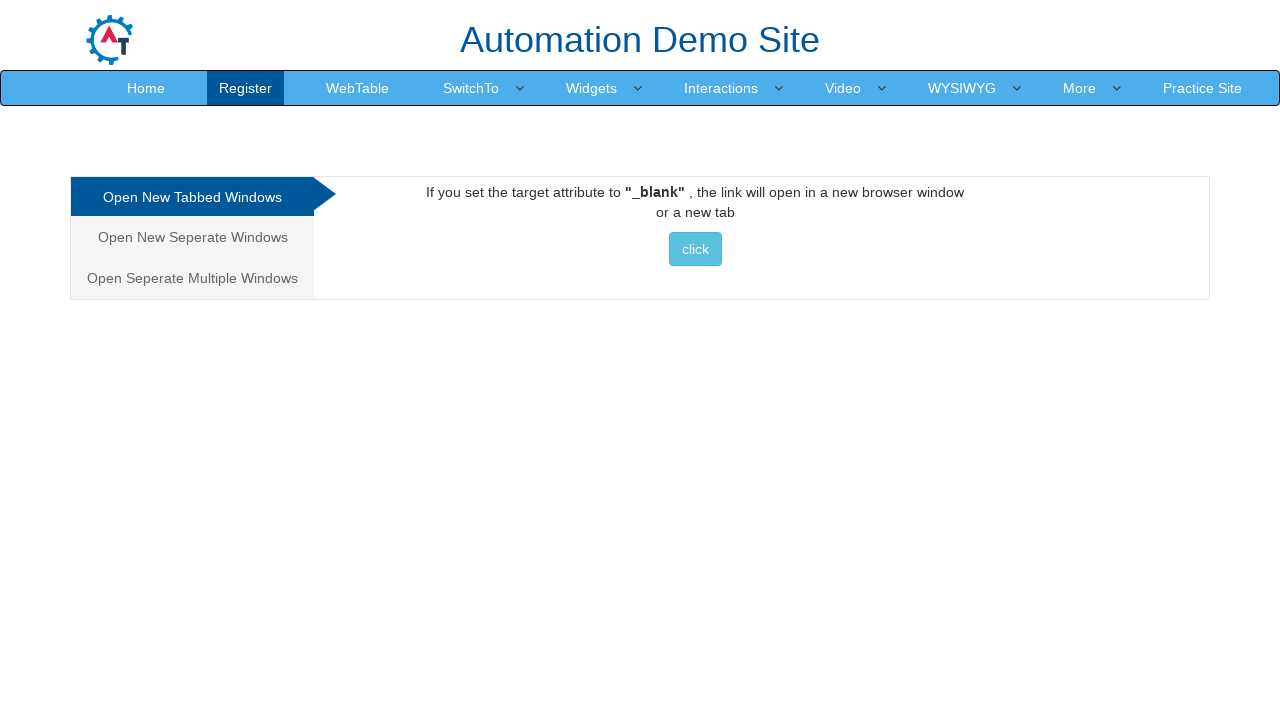

Clicked button to open new window at (695, 249) on xpath=//div[@id='Tabbed']//a
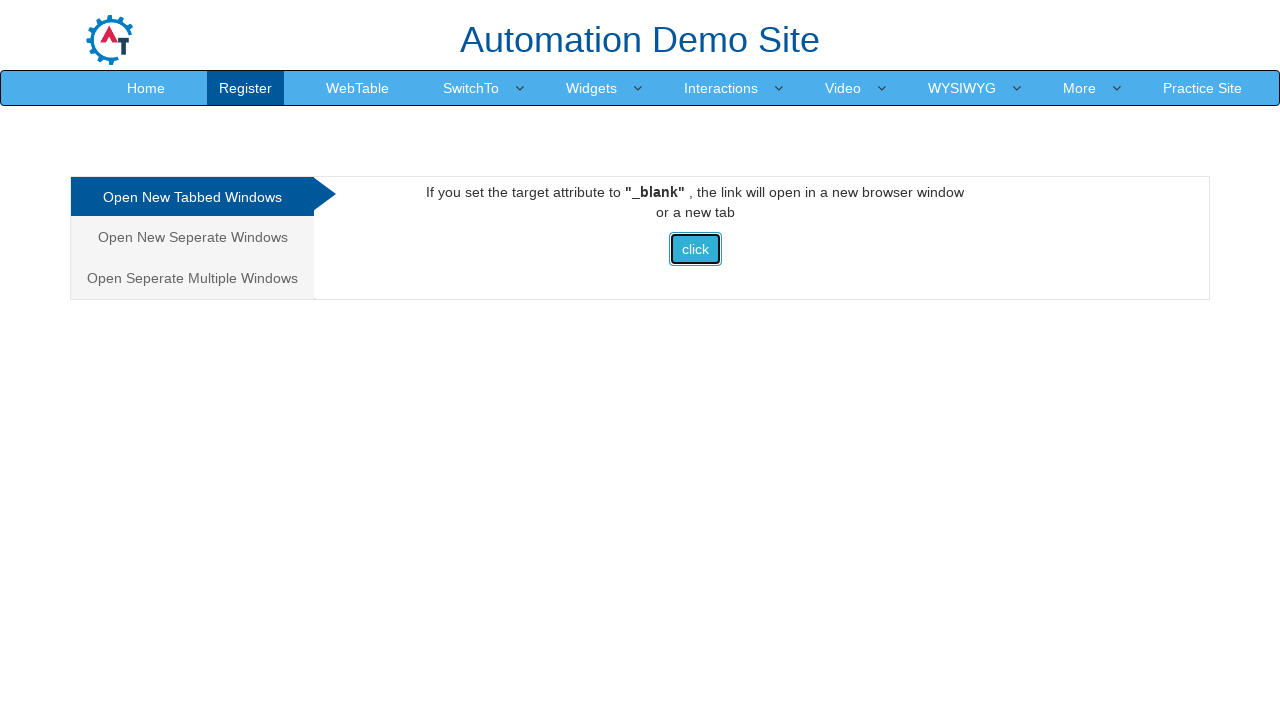

New window opened and reference obtained
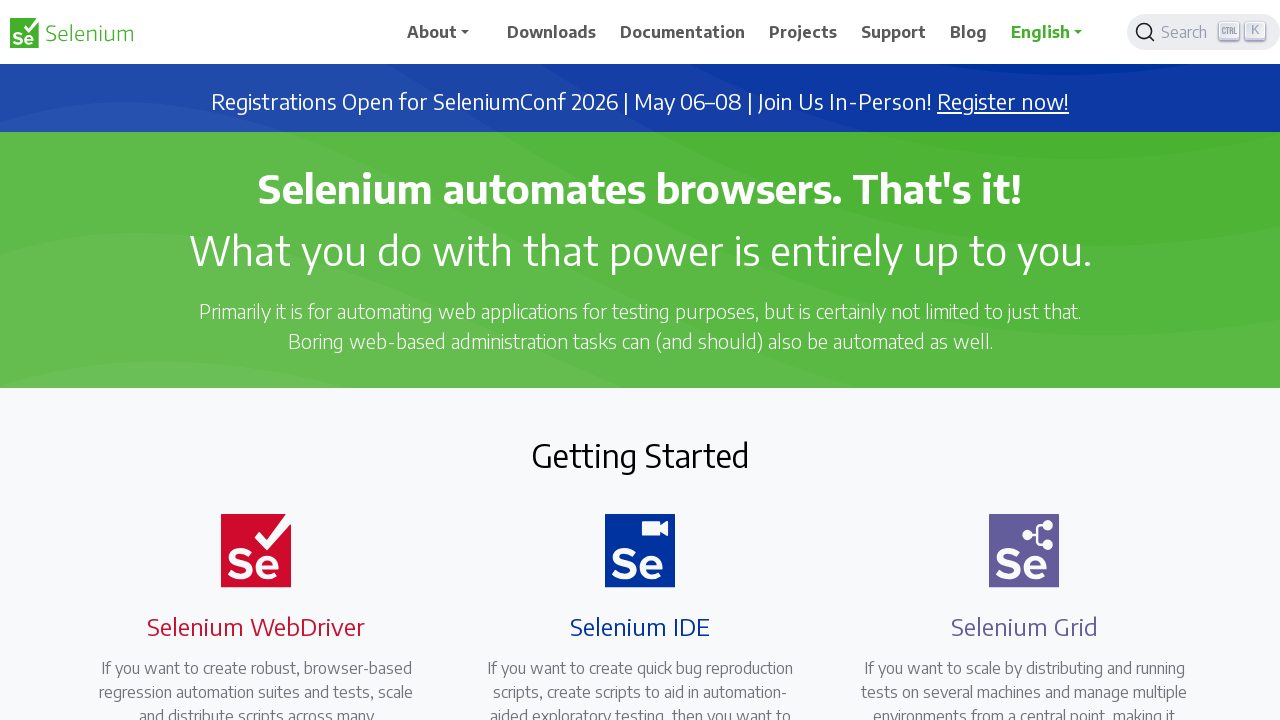

Child window finished loading
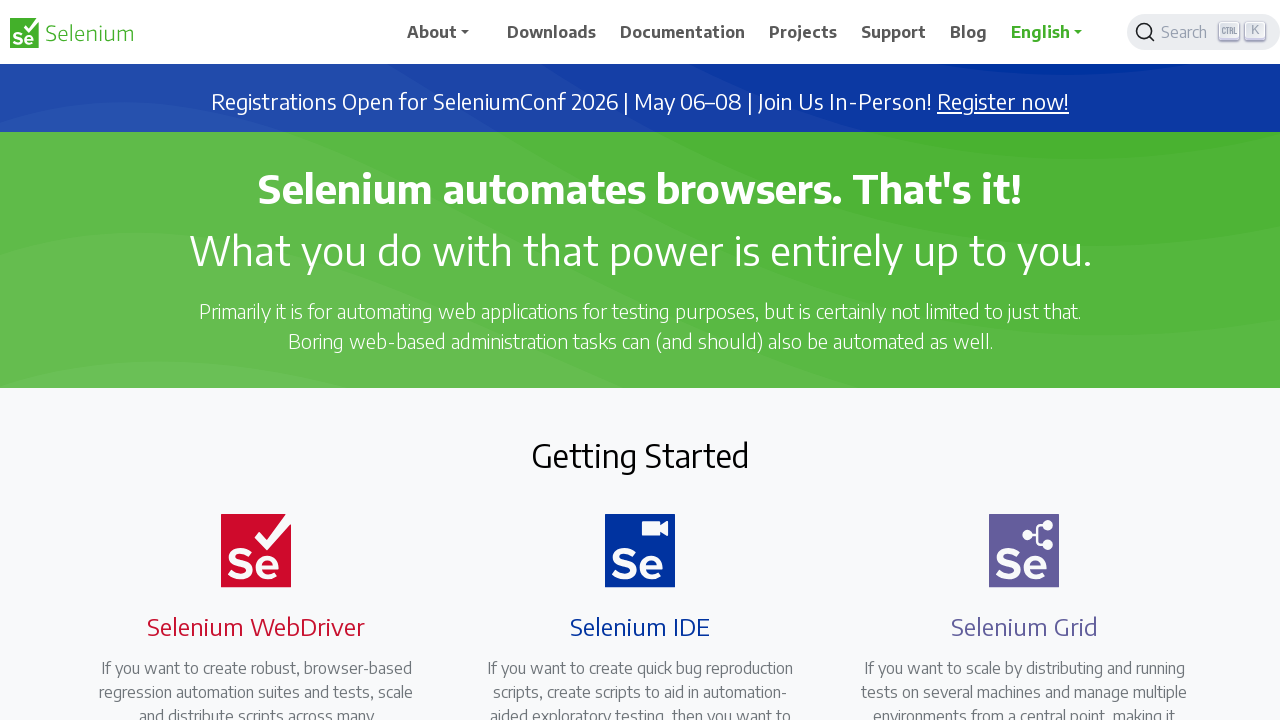

Child window title retrieved: Selenium
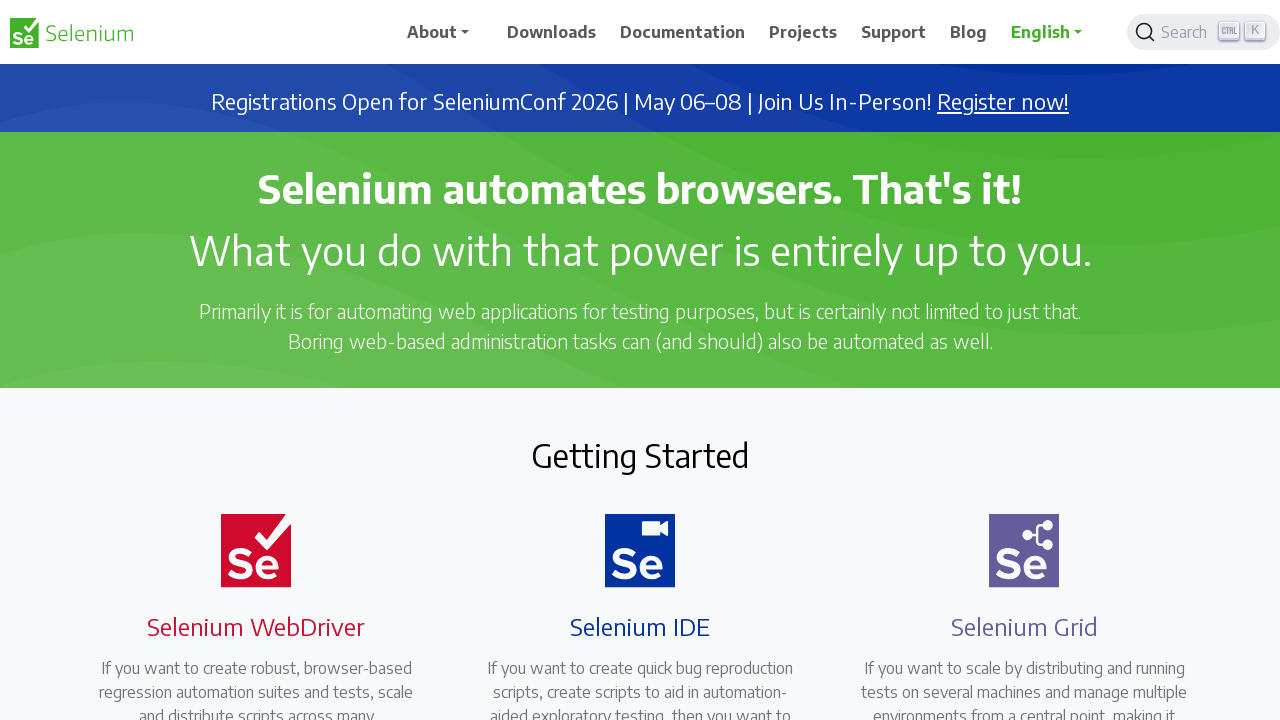

Child window closed
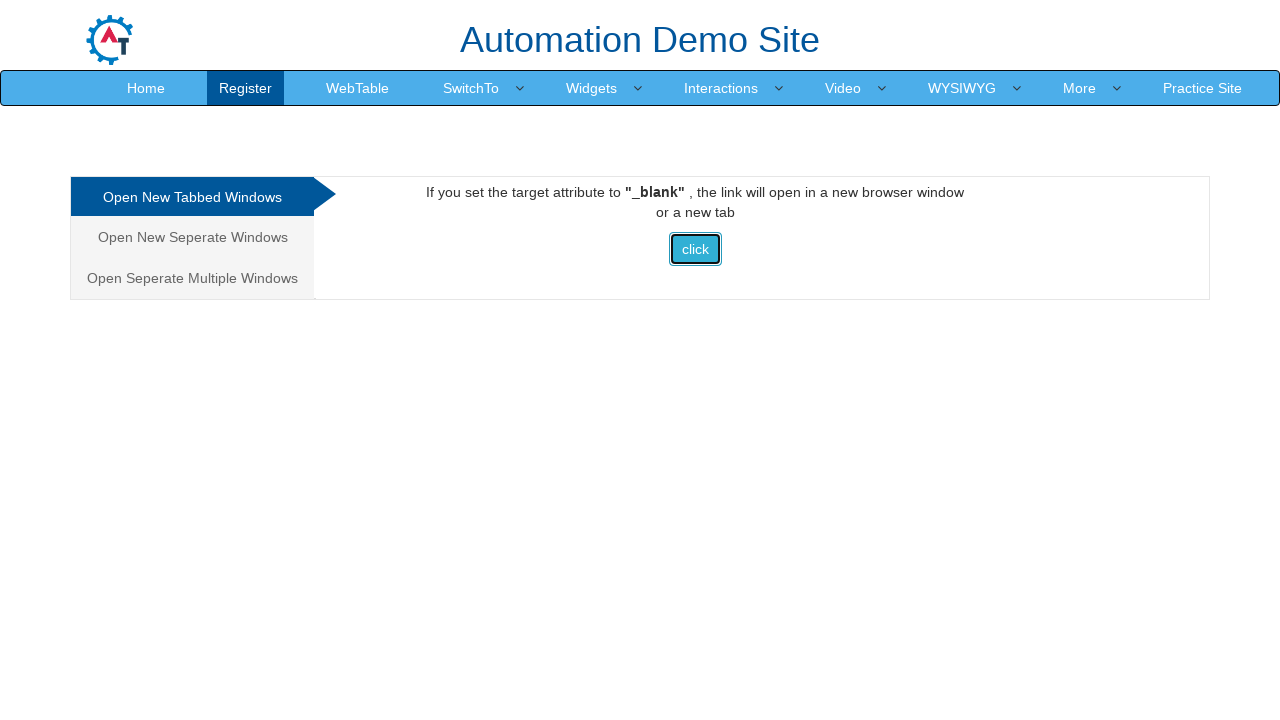

Main window title retrieved: Frames & windows
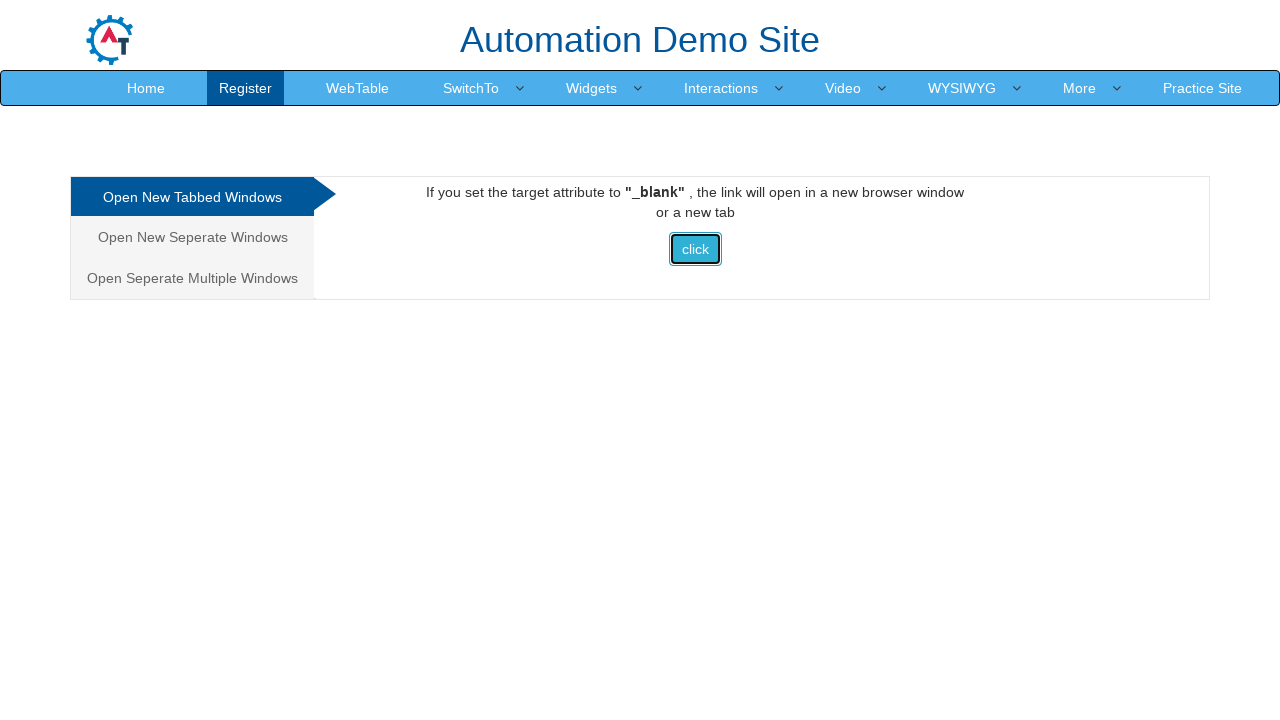

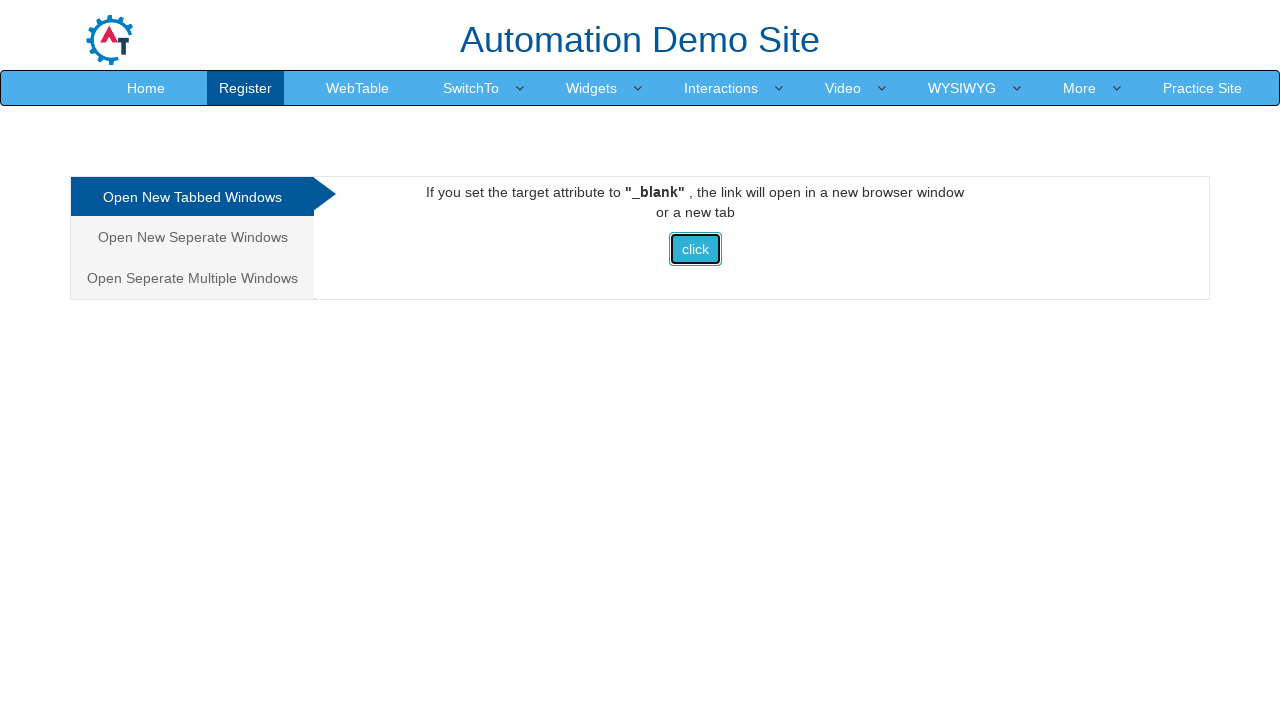